Tests multi-select functionality on jQuery UI Selectable demo by holding Control key and clicking multiple list items

Starting URL: https://jqueryui.com/selectable/#default

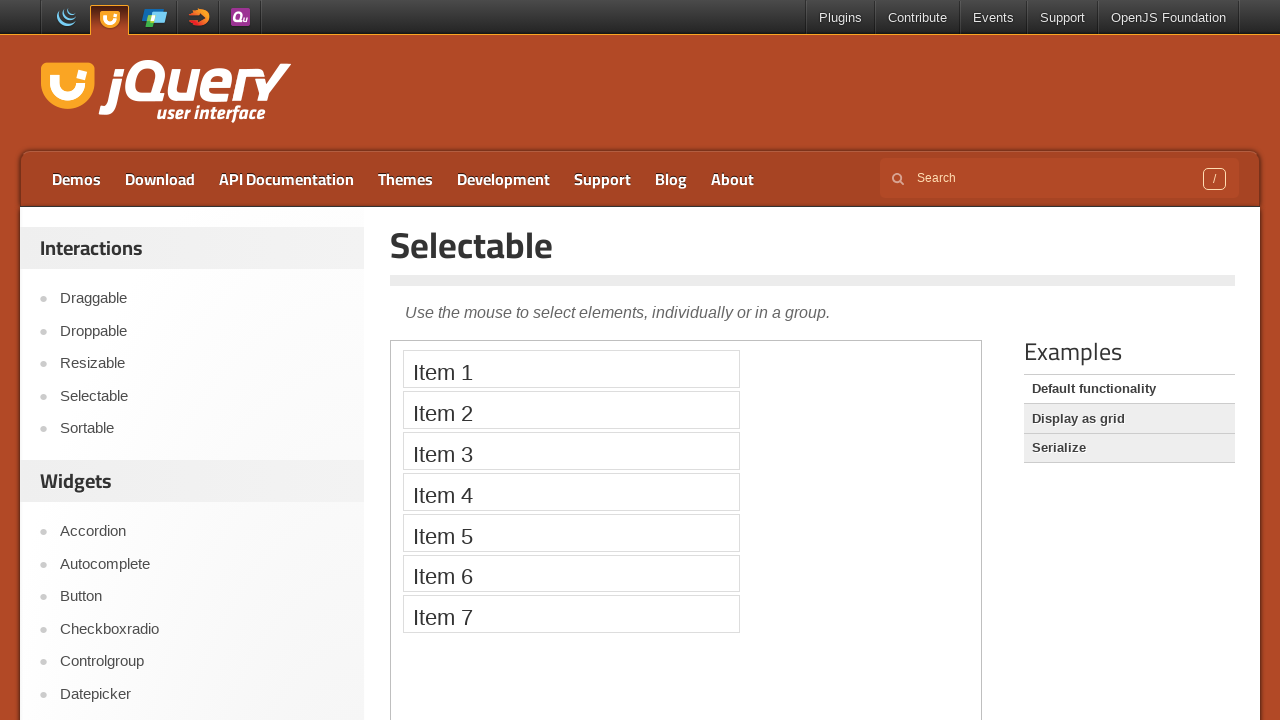

Located demo iframe
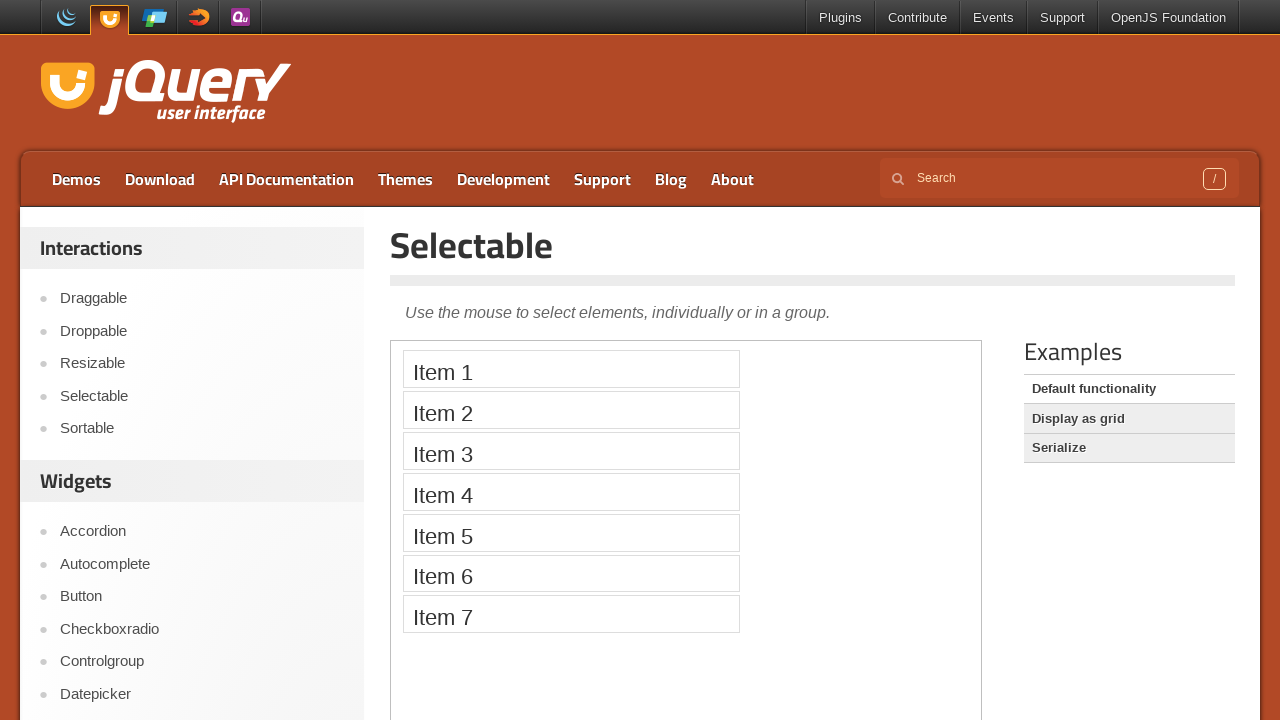

Located selectable list items
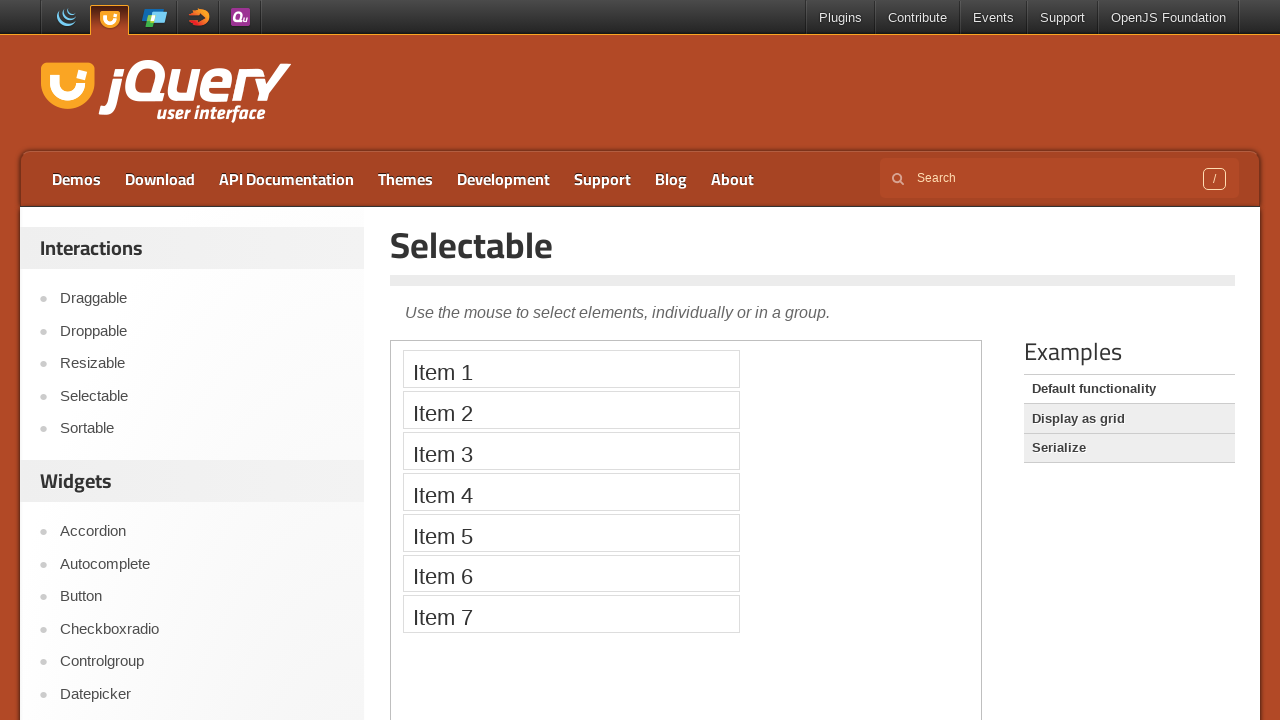

Clicked first list item while holding Control key at (571, 369) on iframe.demo-frame >> internal:control=enter-frame >> li.ui-selectee >> nth=0
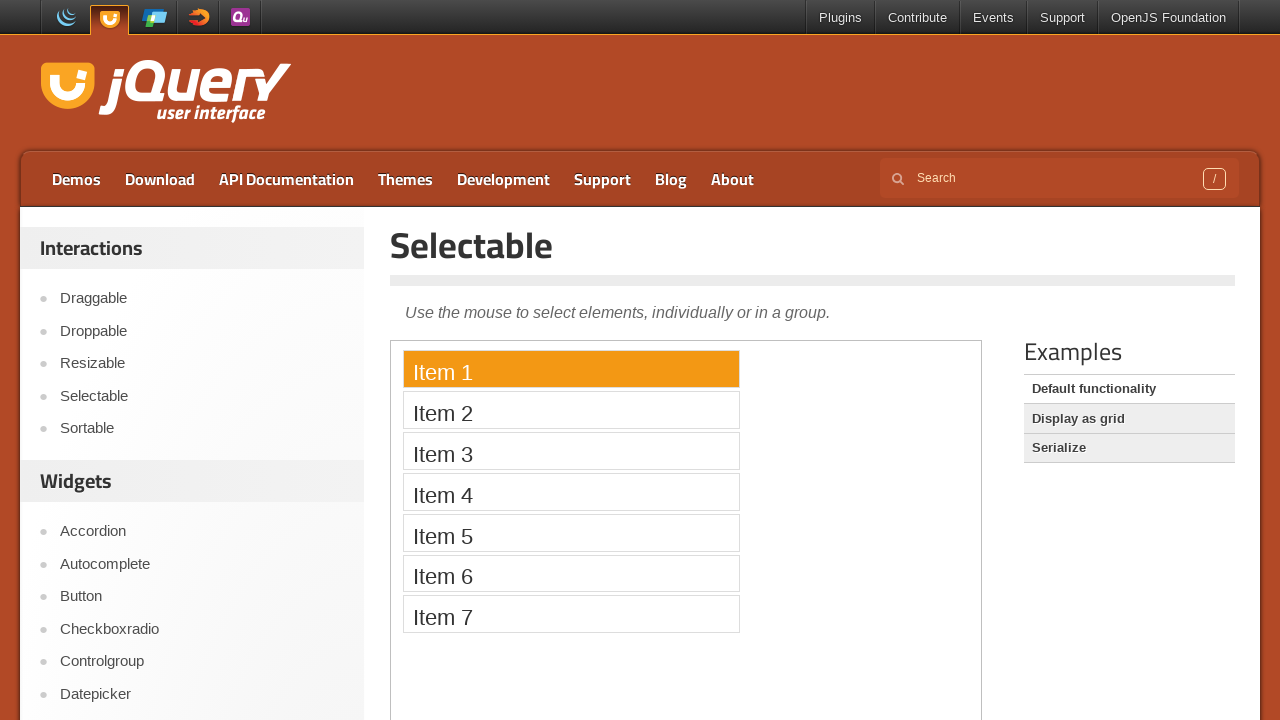

Clicked second list item while holding Control key at (571, 410) on iframe.demo-frame >> internal:control=enter-frame >> li.ui-selectee >> nth=1
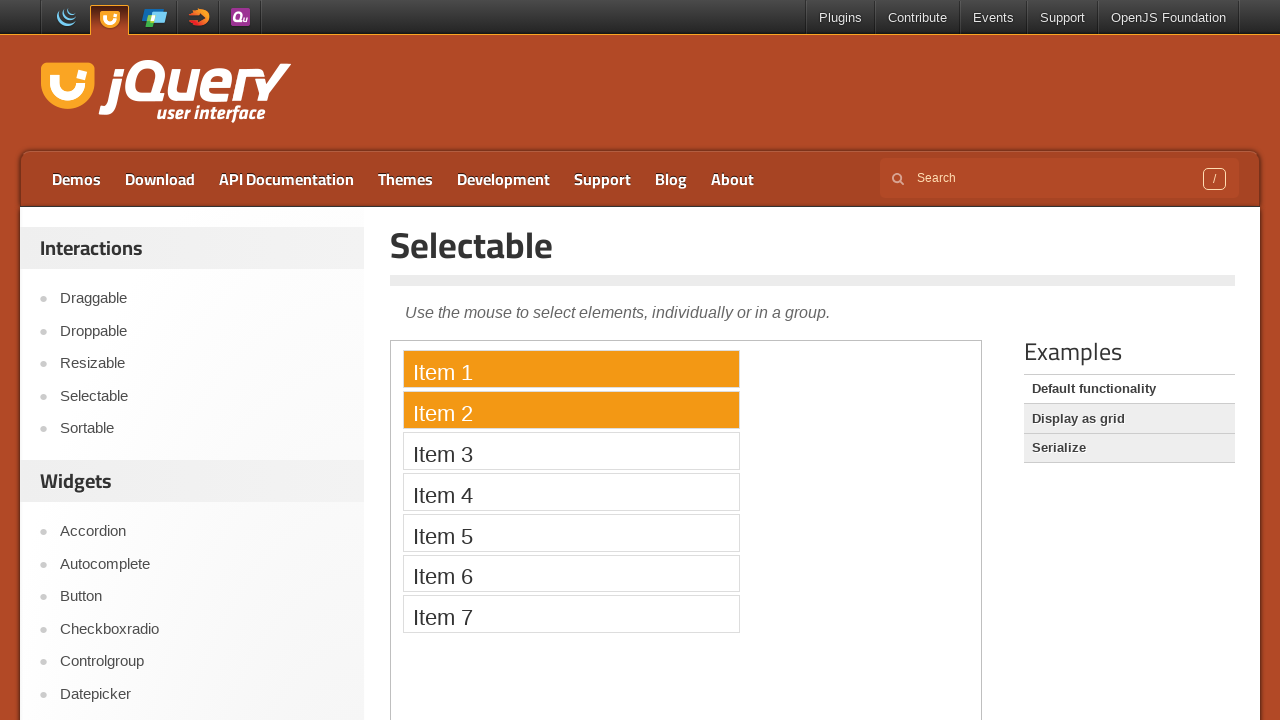

Clicked third list item while holding Control key at (571, 451) on iframe.demo-frame >> internal:control=enter-frame >> li.ui-selectee >> nth=2
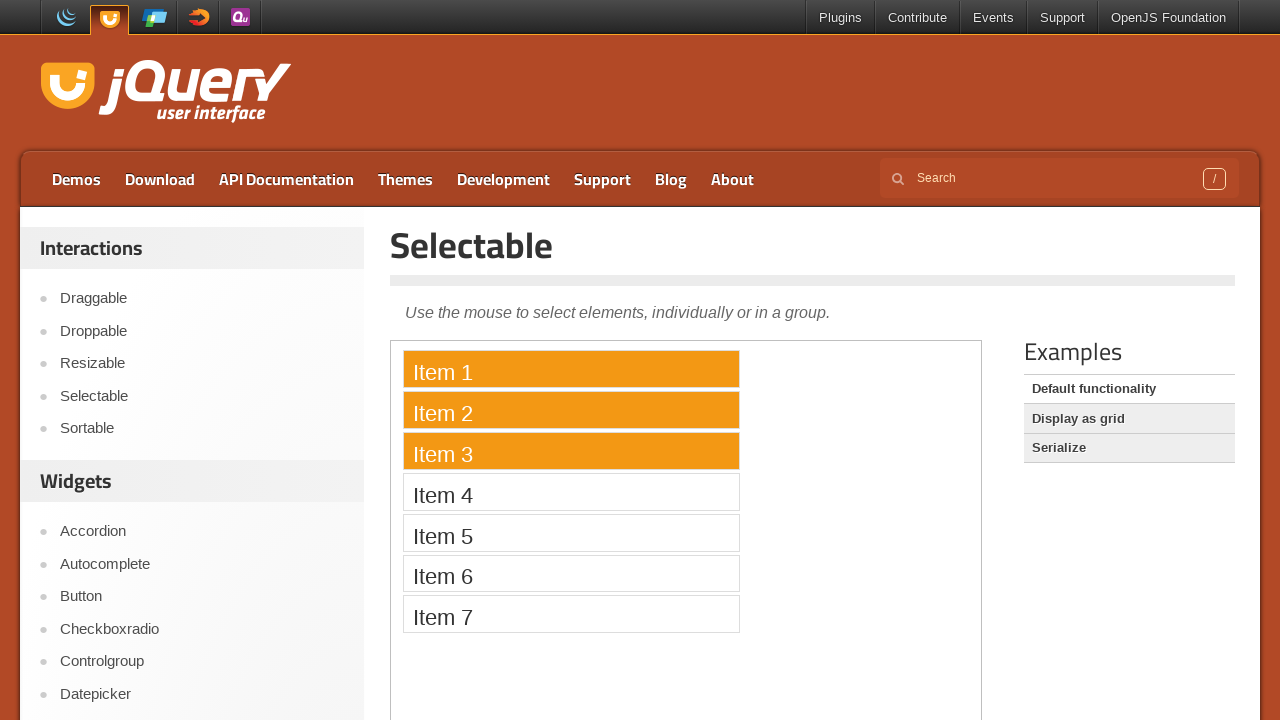

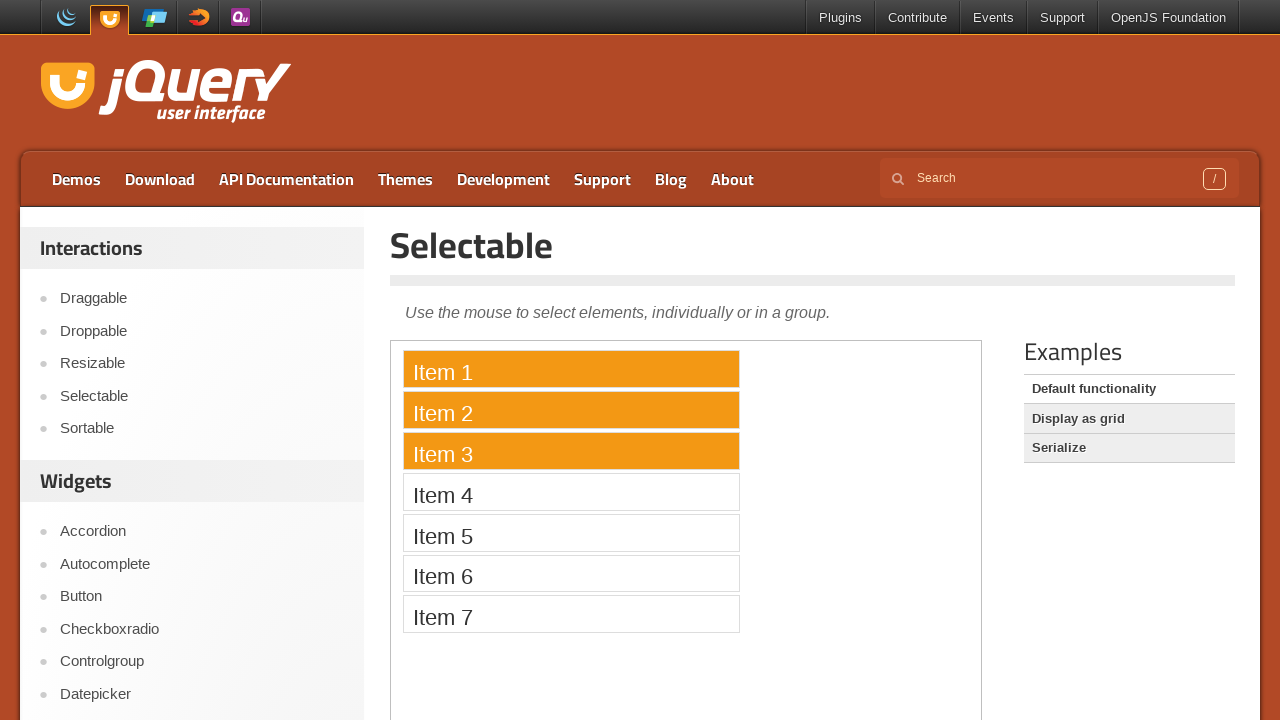